Tests registration form validation with invalid phone numbers - first too short, then with invalid prefix.

Starting URL: https://alada.vn/tai-khoan/dang-ky.html

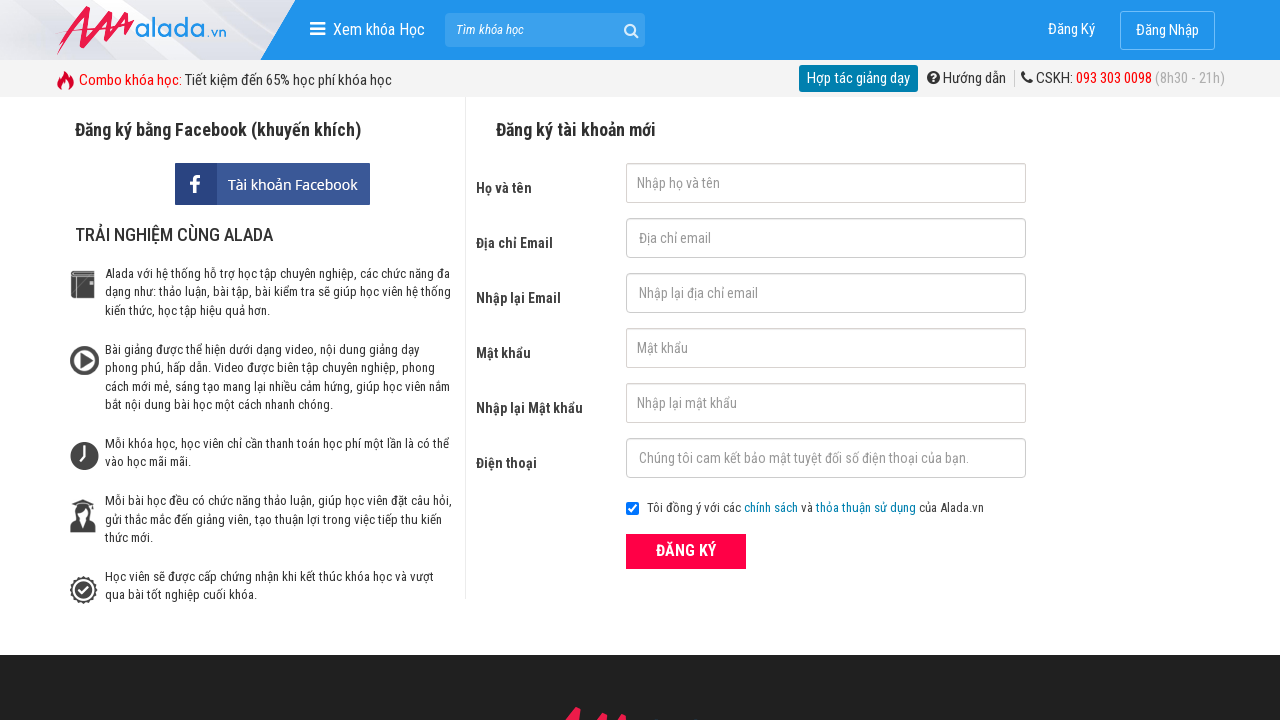

Filled first name field with 'Nga Hoang' on #txtFirstname
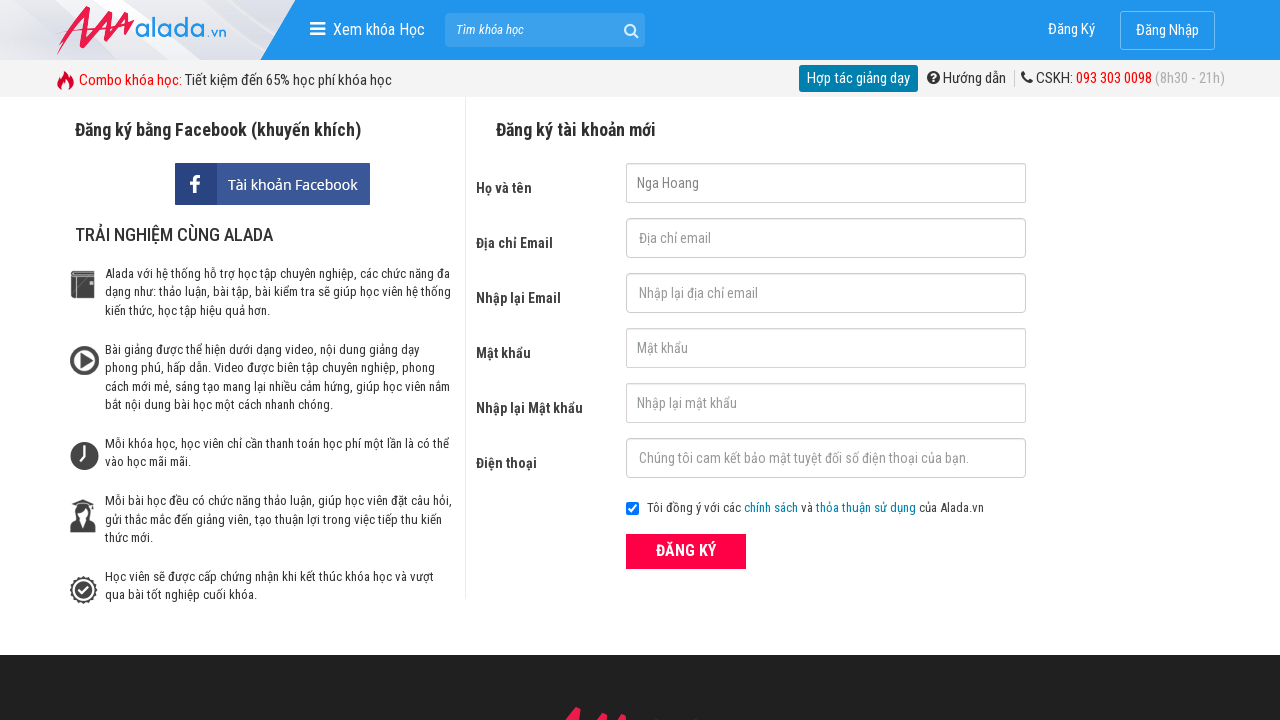

Filled email field with 'nga@gmail.com' on #txtEmail
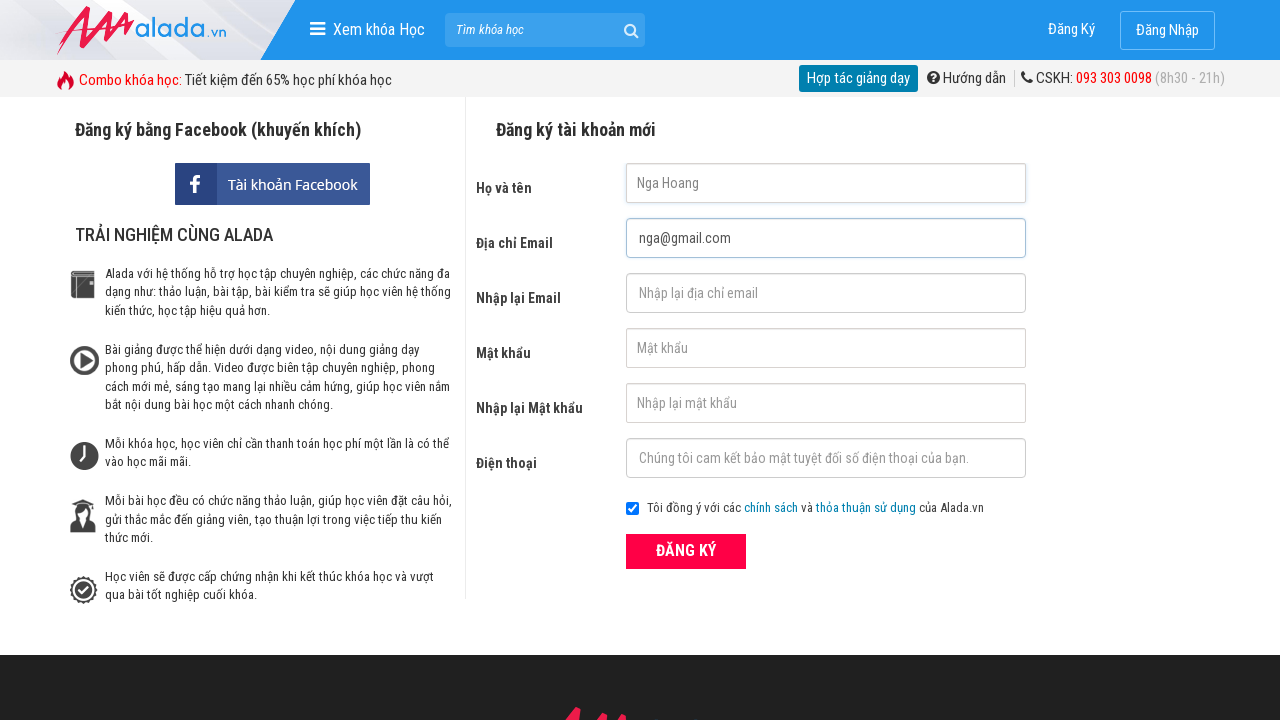

Filled confirm email field with 'nga@gmail.com' on #txtCEmail
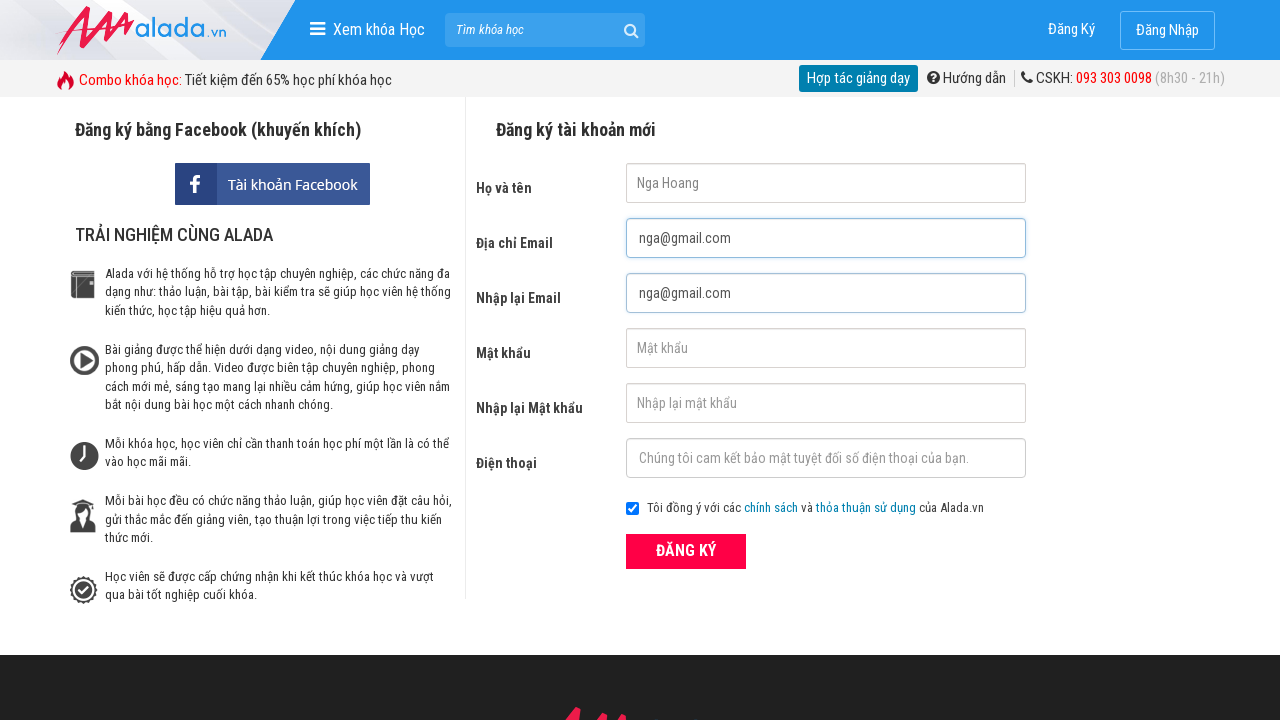

Filled password field with '123456' on #txtPassword
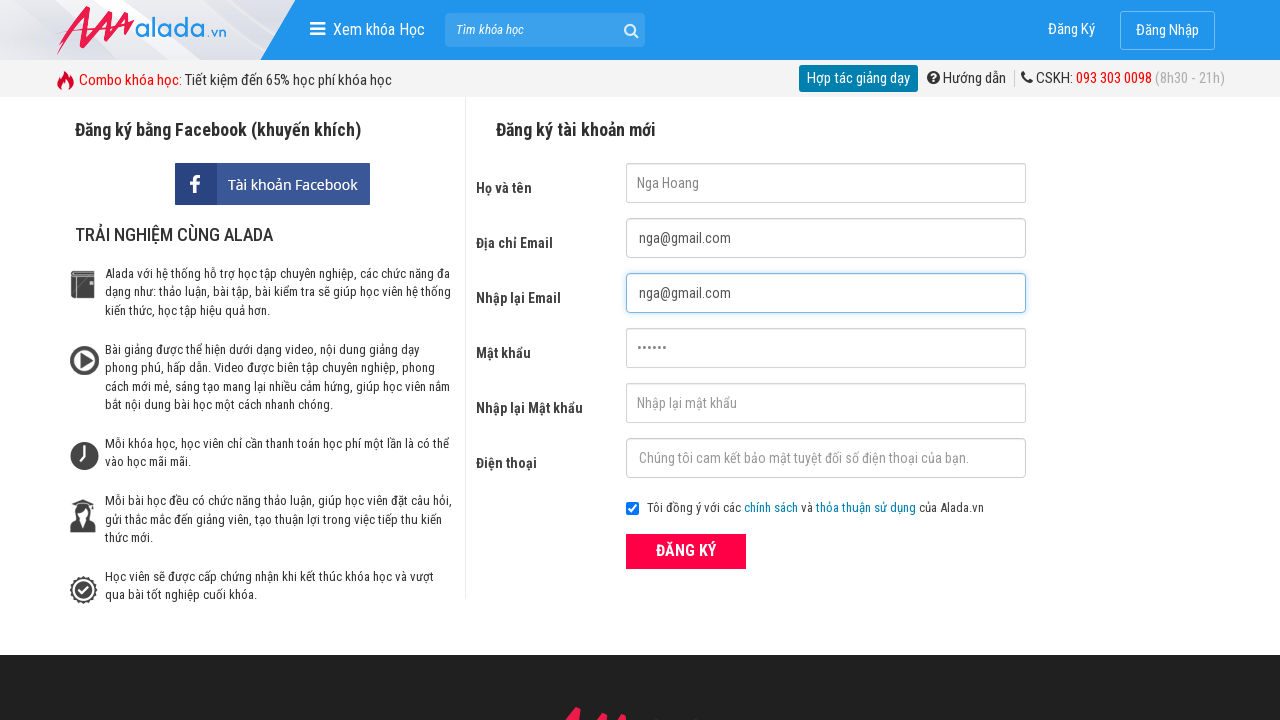

Filled confirm password field with '123456' on #txtCPassword
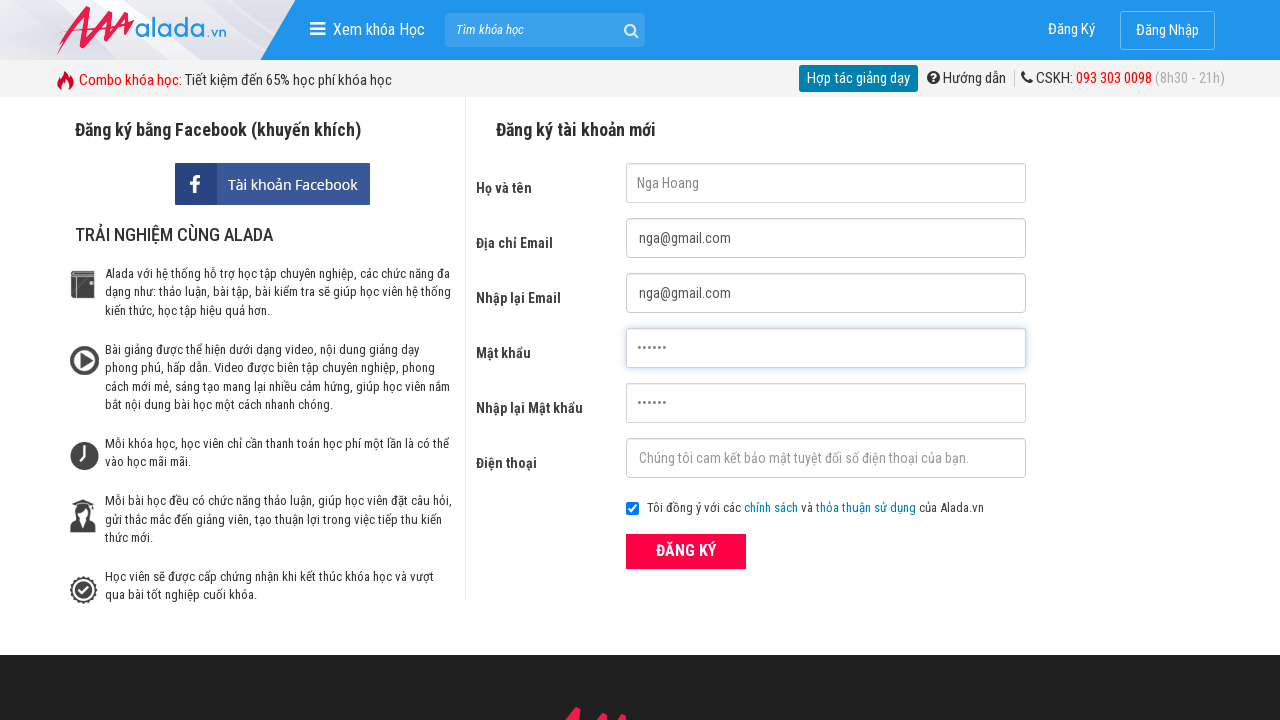

Filled phone field with too short number '09513' on #txtPhone
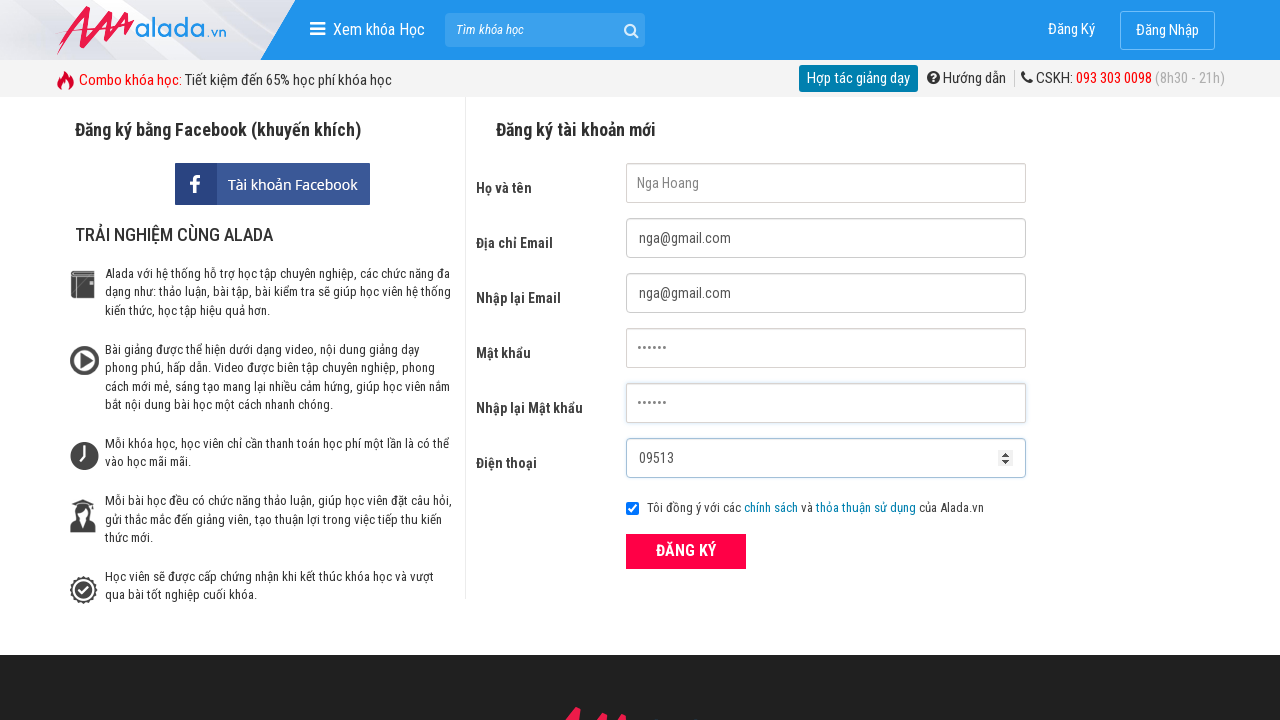

Clicked ĐĂNG KÝ button to attempt registration with short phone at (686, 551) on xpath=//form[@id='frmLogin']//button[text()='ĐĂNG KÝ']
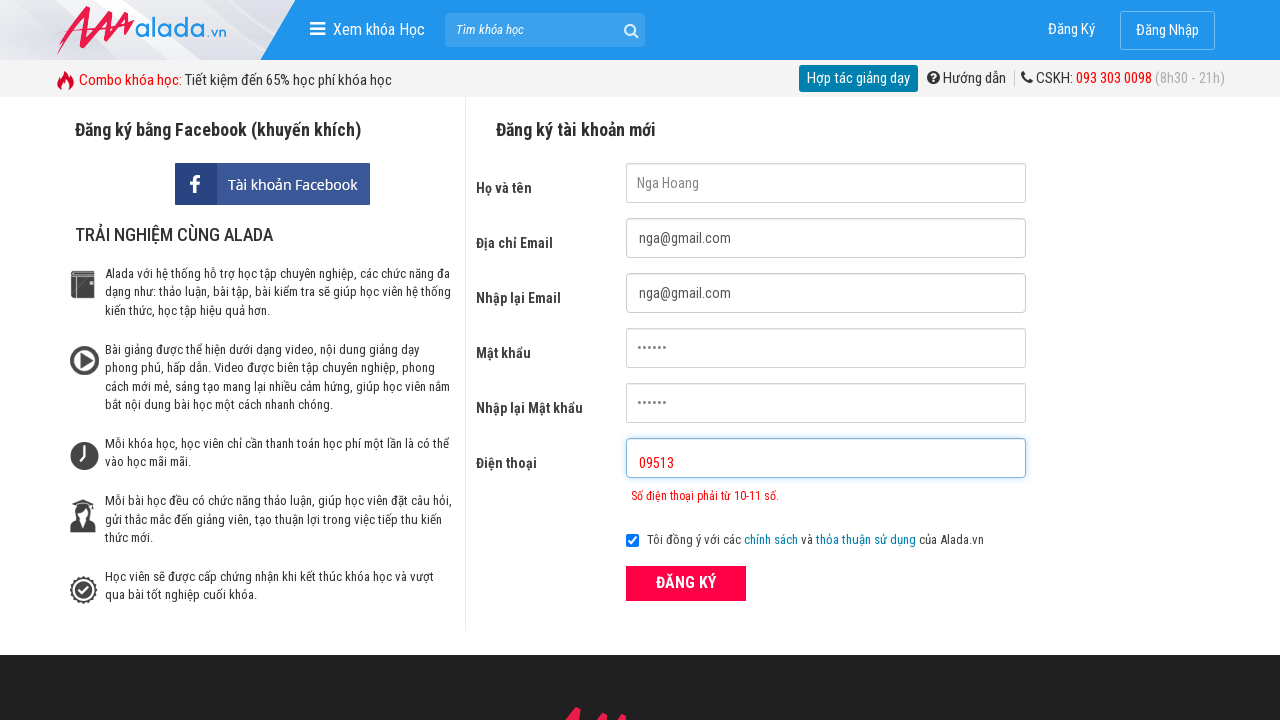

Phone validation error message appeared for short number
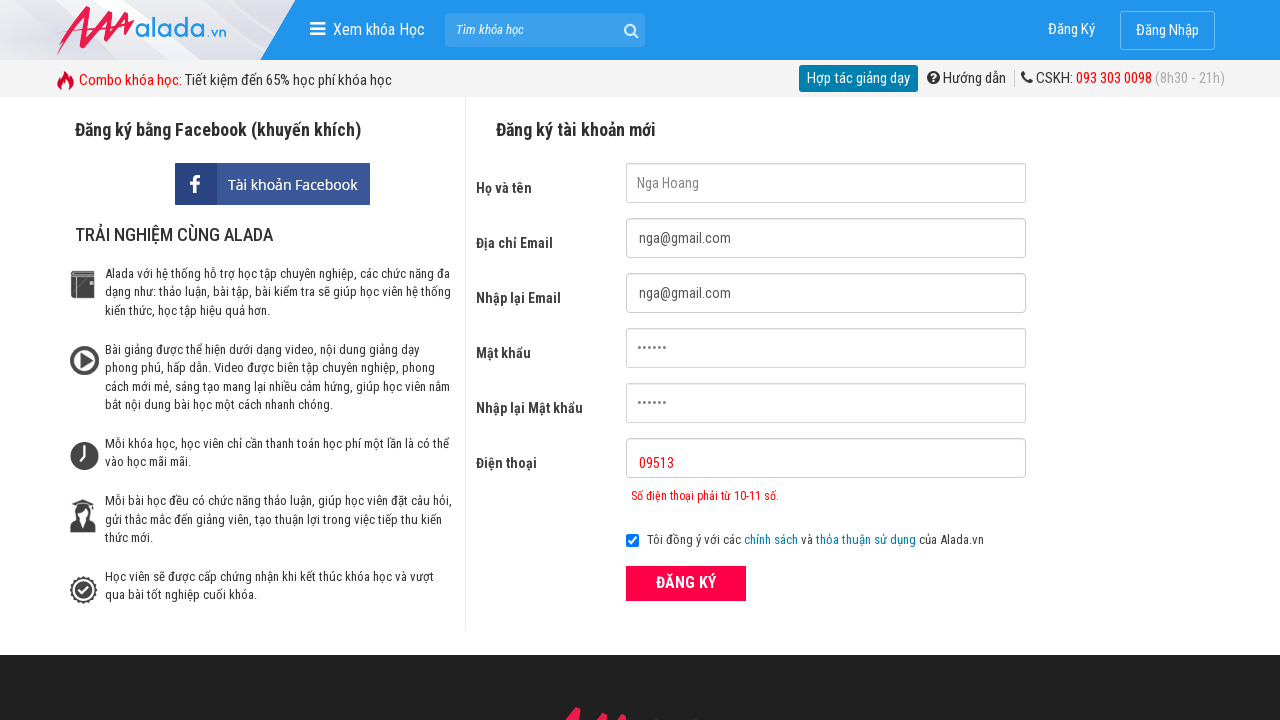

Cleared phone field on #txtPhone
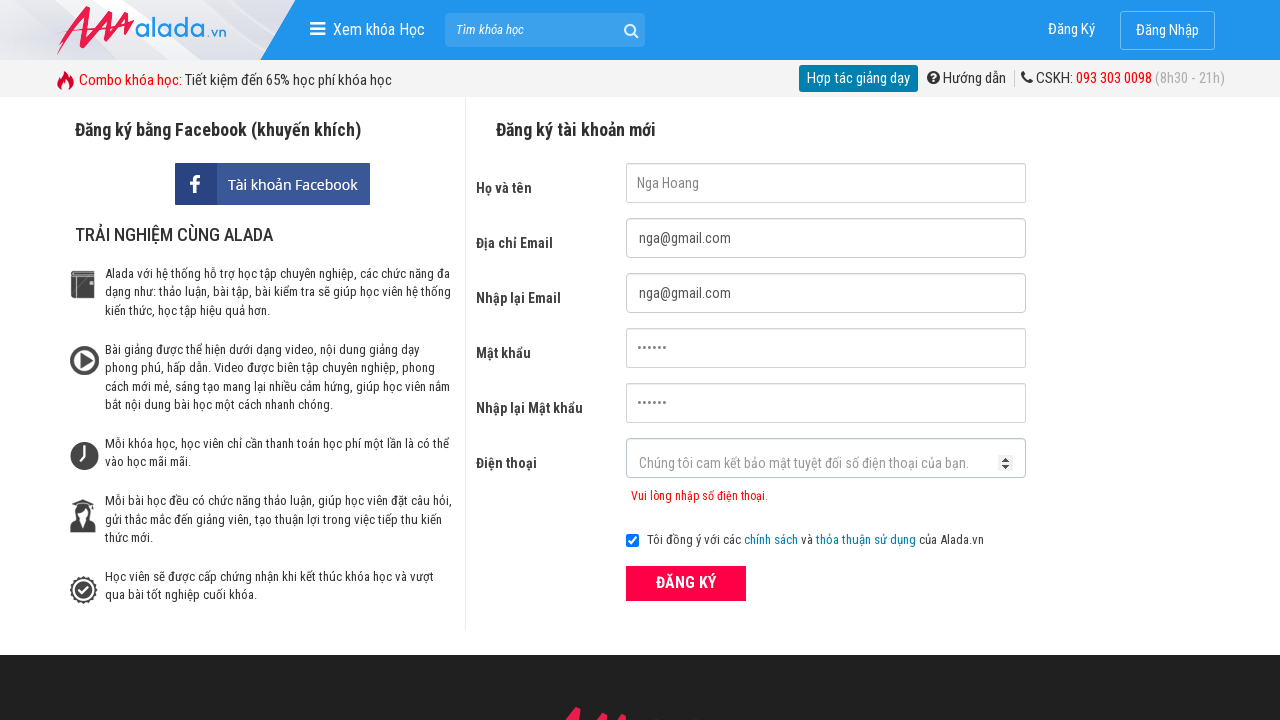

Filled phone field with invalid prefix number '1457457522131' on #txtPhone
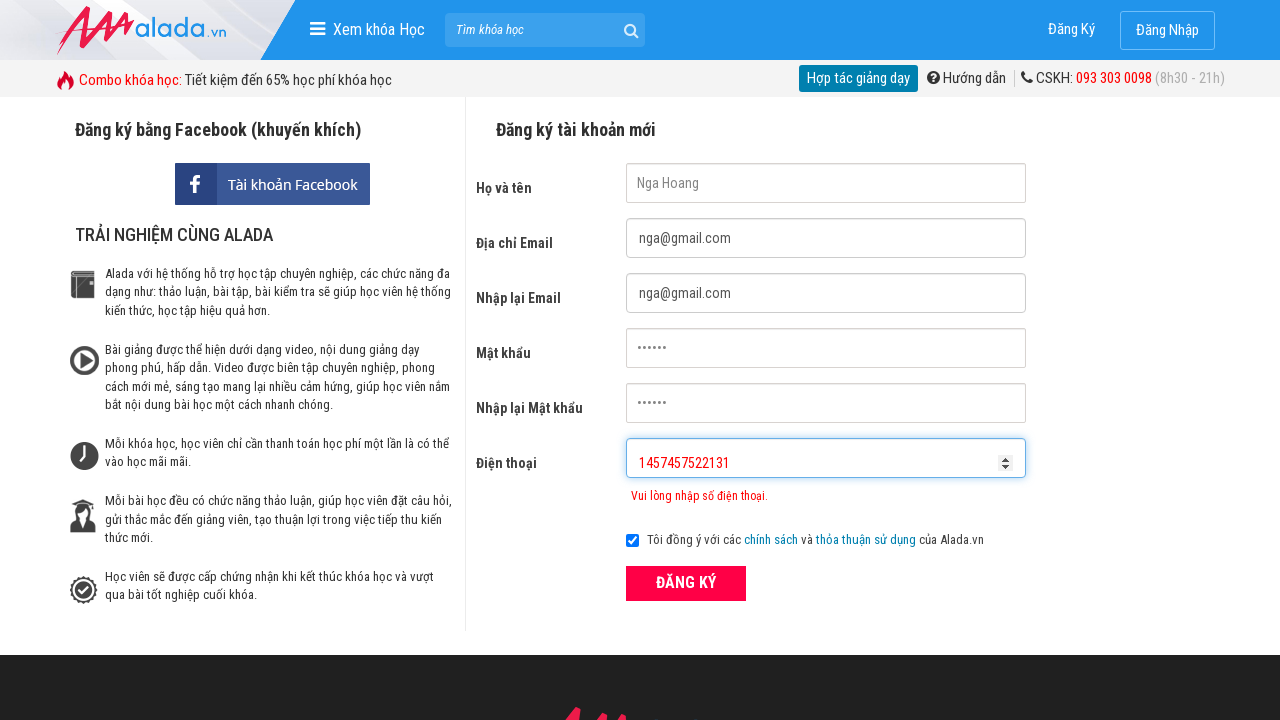

Clicked ĐĂNG KÝ button to attempt registration with invalid prefix phone at (686, 583) on xpath=//form[@id='frmLogin']//button[text()='ĐĂNG KÝ']
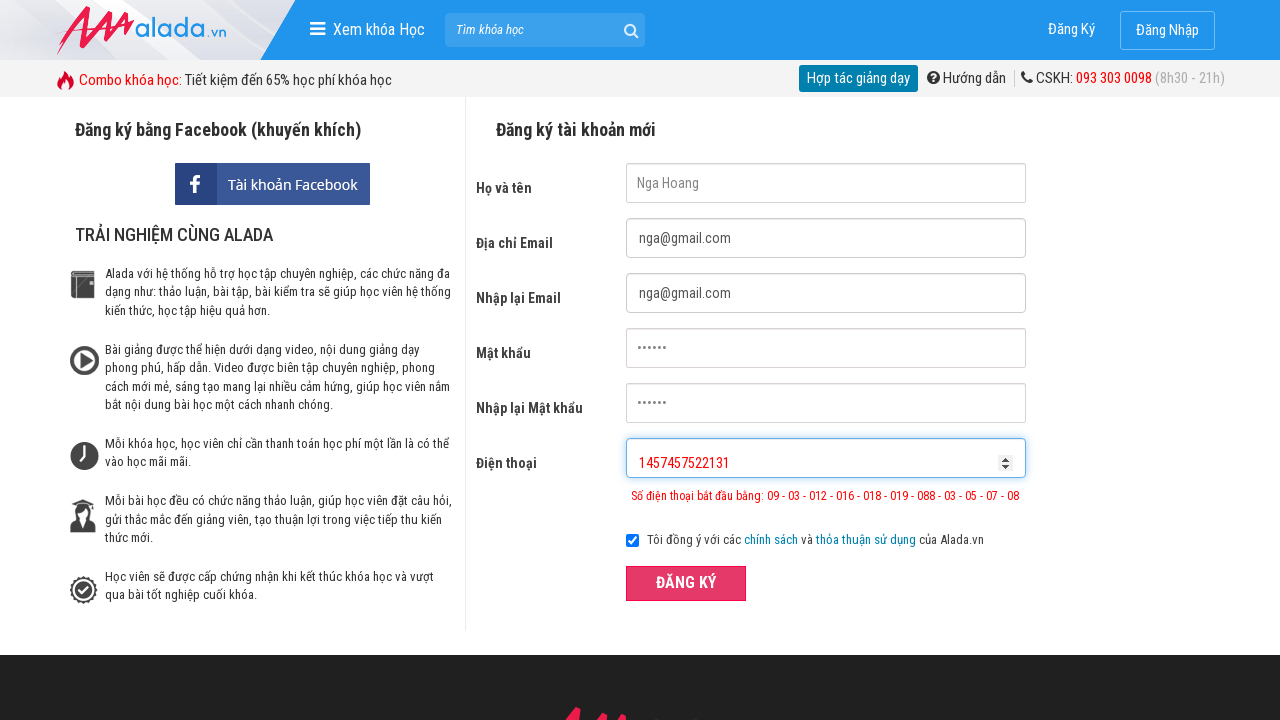

Phone validation error message appeared for invalid prefix number
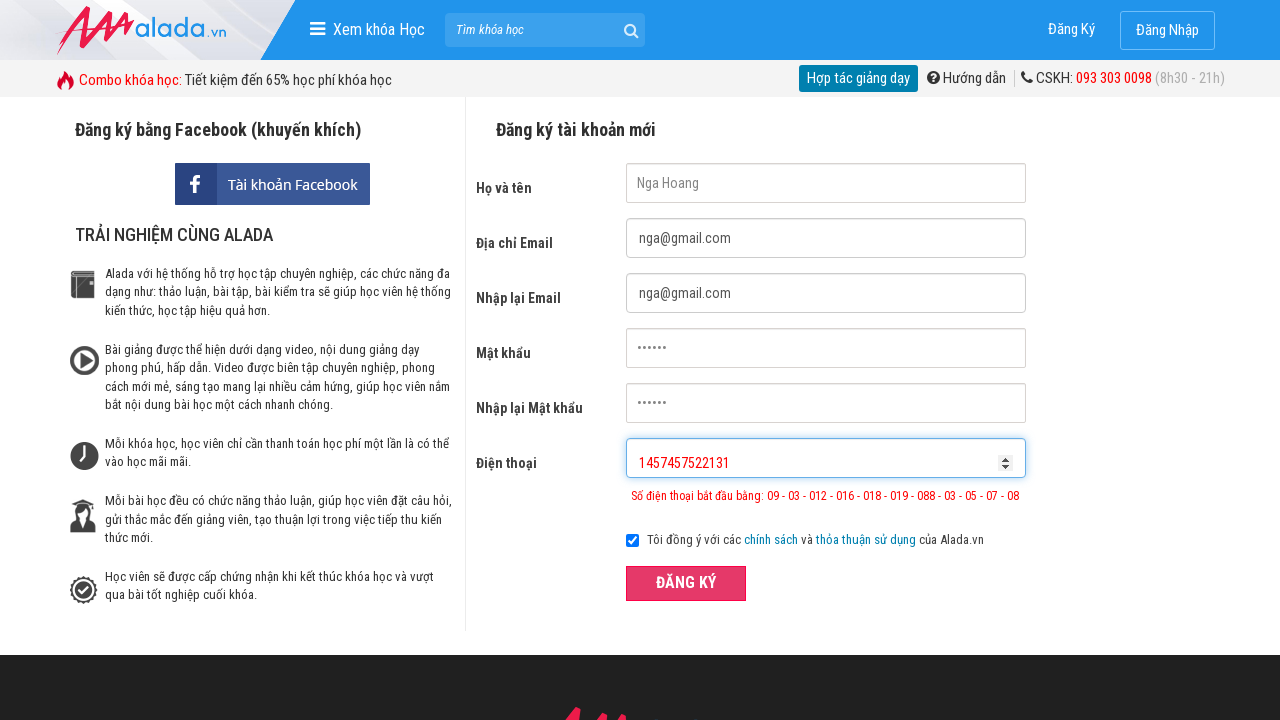

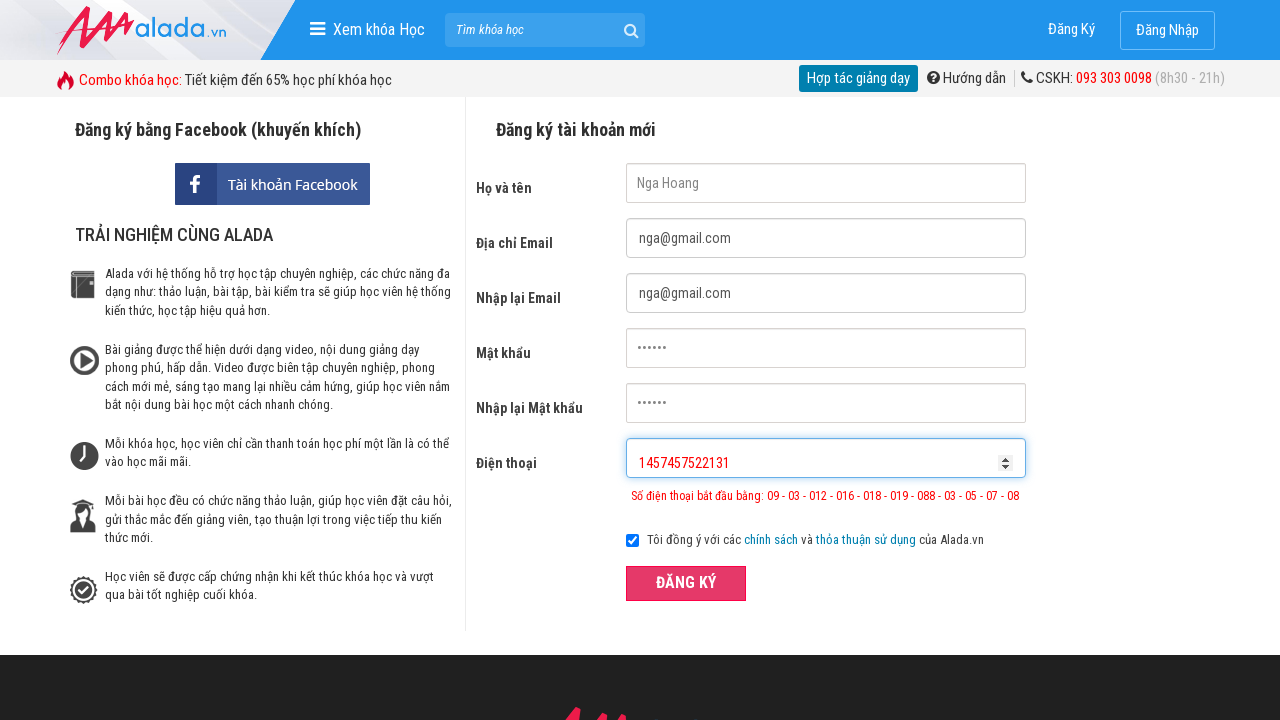